Tests various element property methods in Playwright including getting inner text, innerHTML, text content, attributes, and selecting dropdown options on a training website's HTML Elements page.

Starting URL: https://www.techglobal-training.com/frontend

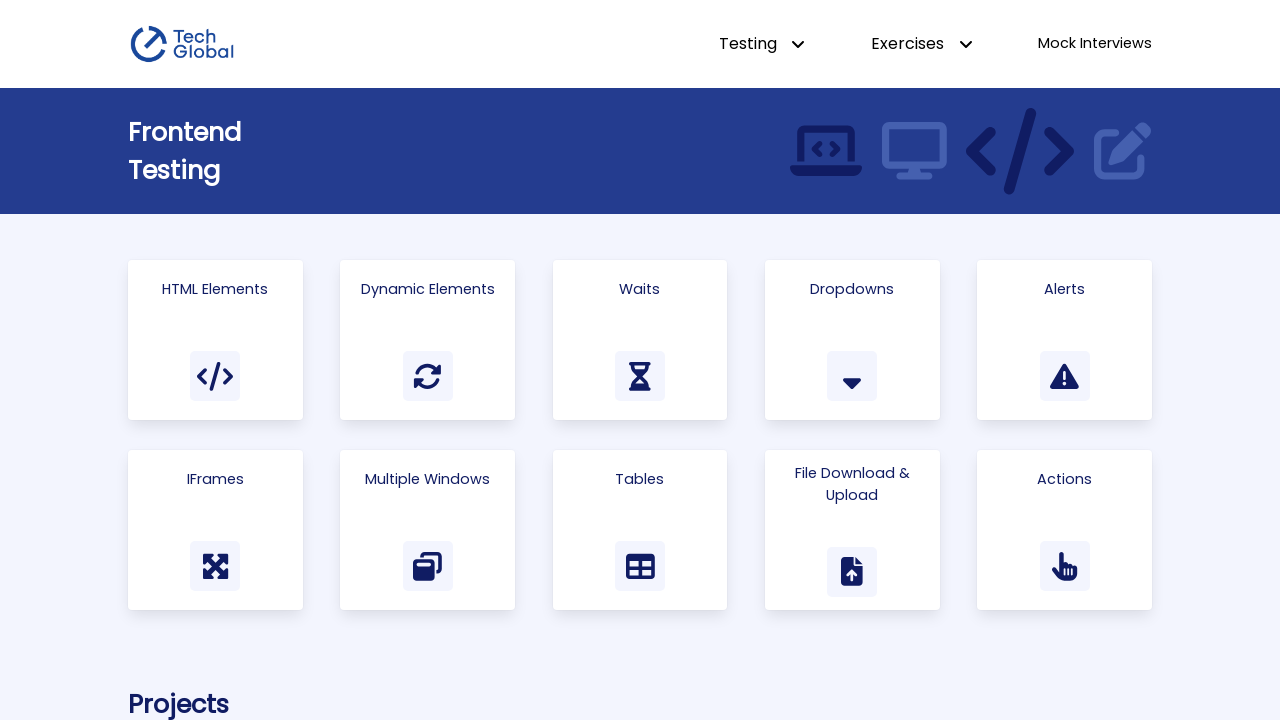

Clicked on 'HTML Elements' link to navigate to the test page at (215, 289) on text=HTML Elements
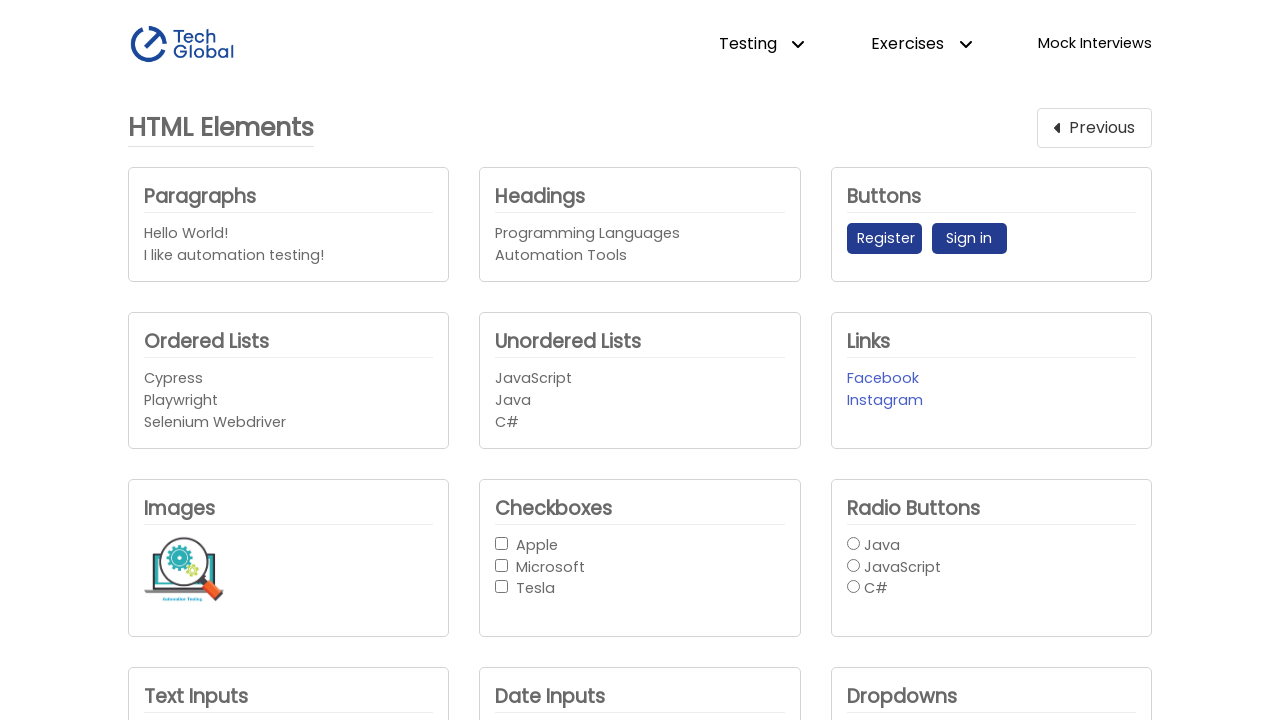

Waited for Headings element to load on the page
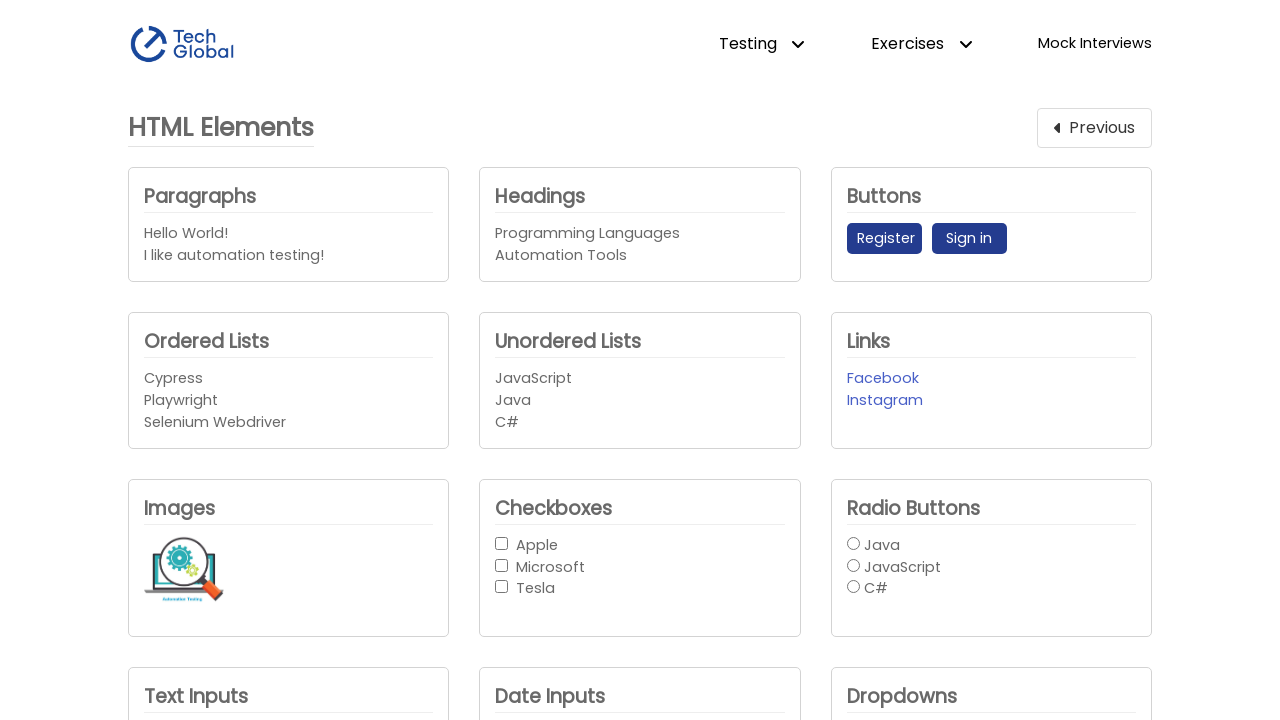

Located the Headings element
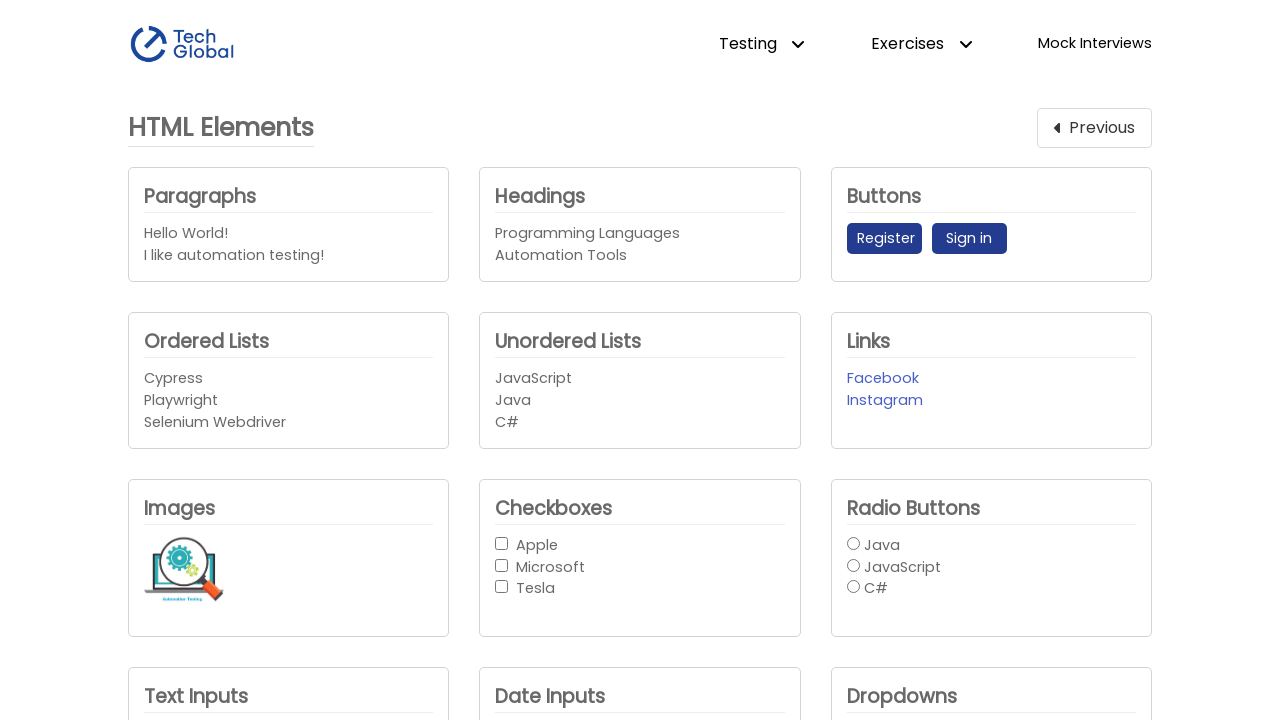

Retrieved all inner texts: ['Headings\nProgramming Languages\nAutomation Tools']
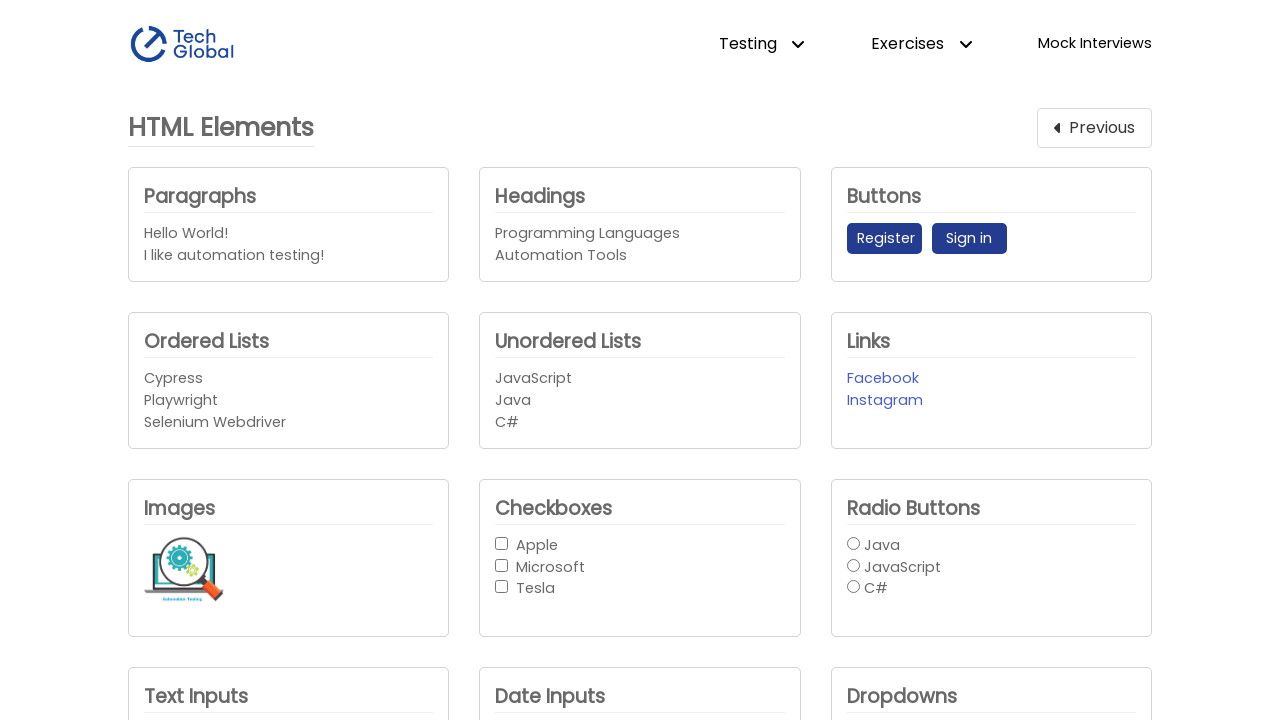

Retrieved inner text: Headings
Programming Languages
Automation Tools
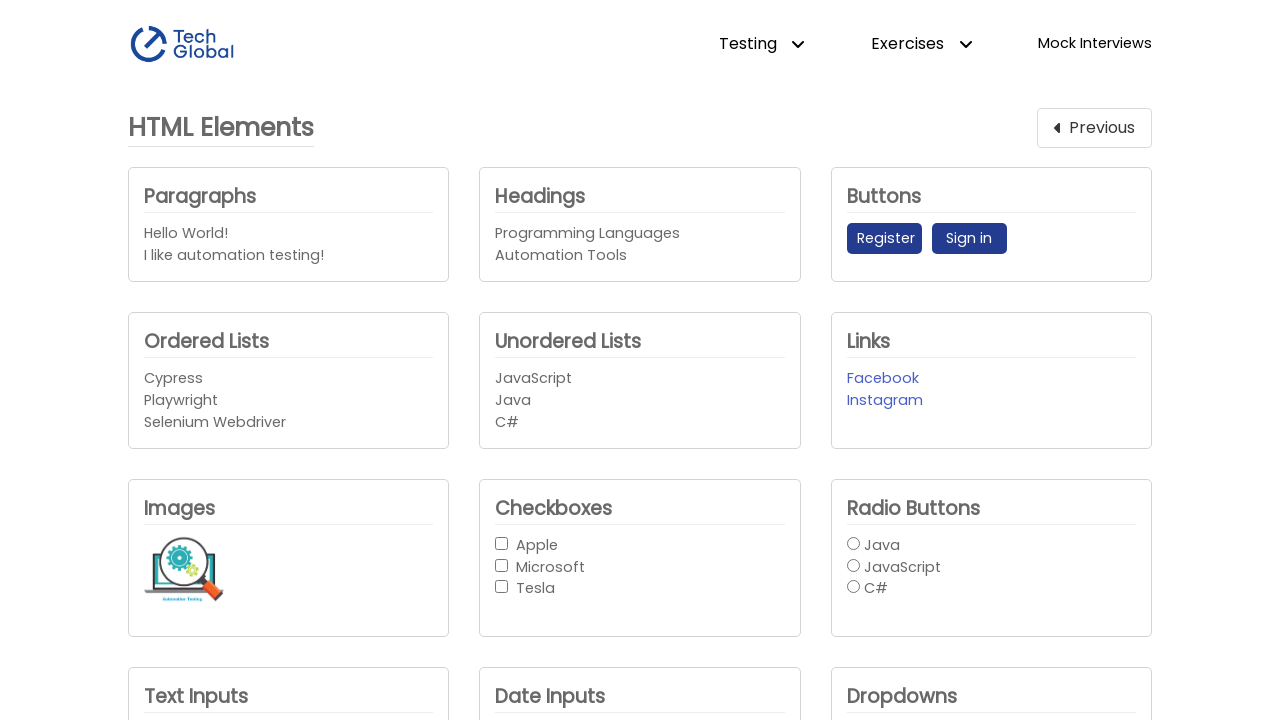

Retrieved inner HTML content
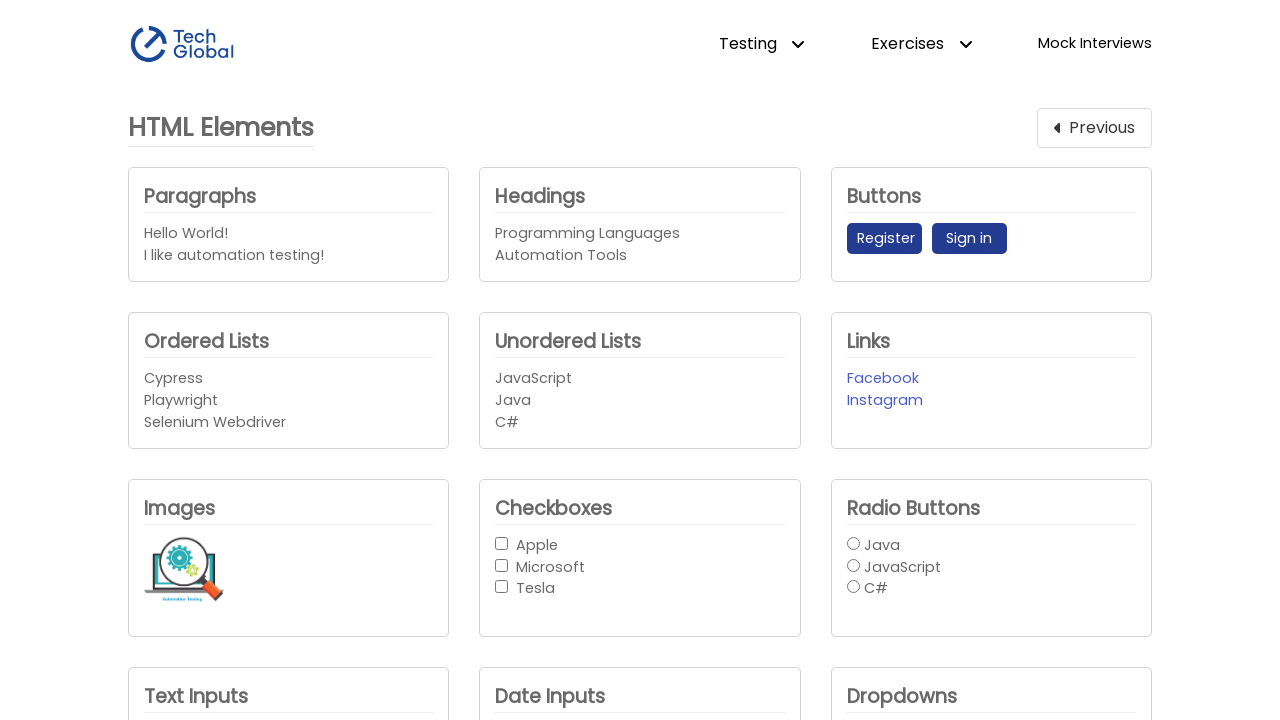

Retrieved text content: HeadingsProgramming LanguagesAutomation Tools
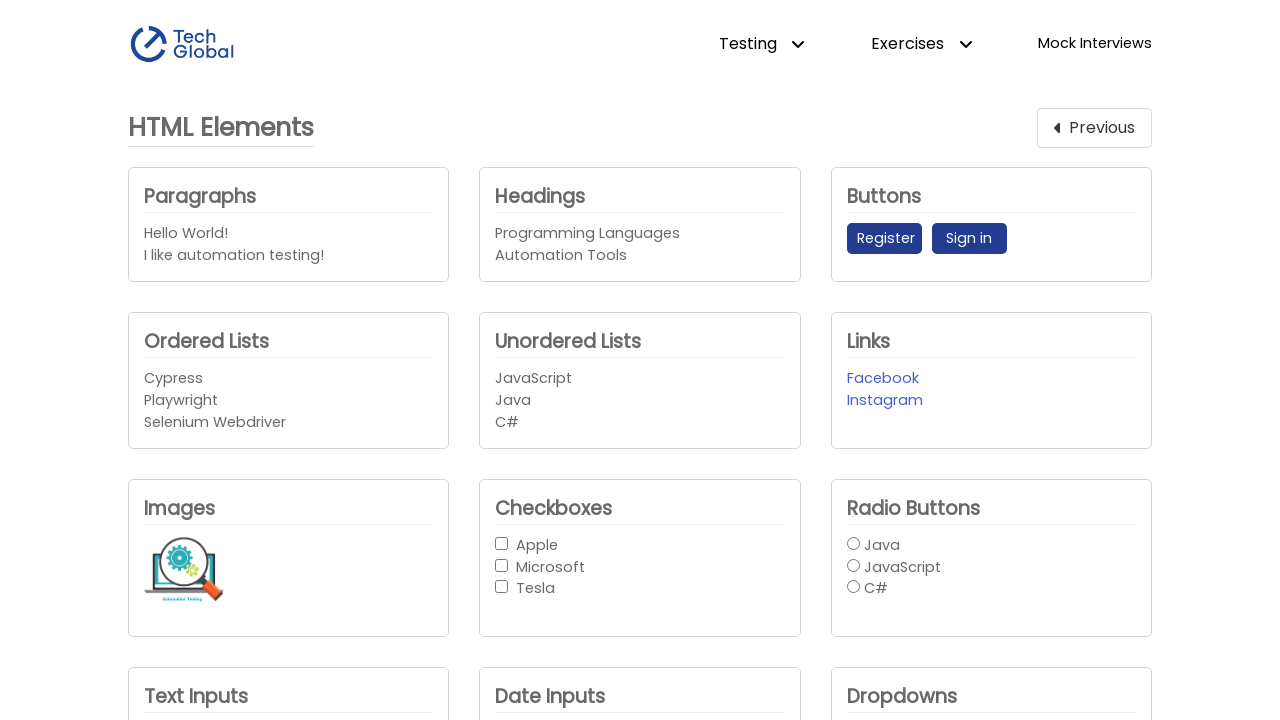

Located all h4 elements within headings
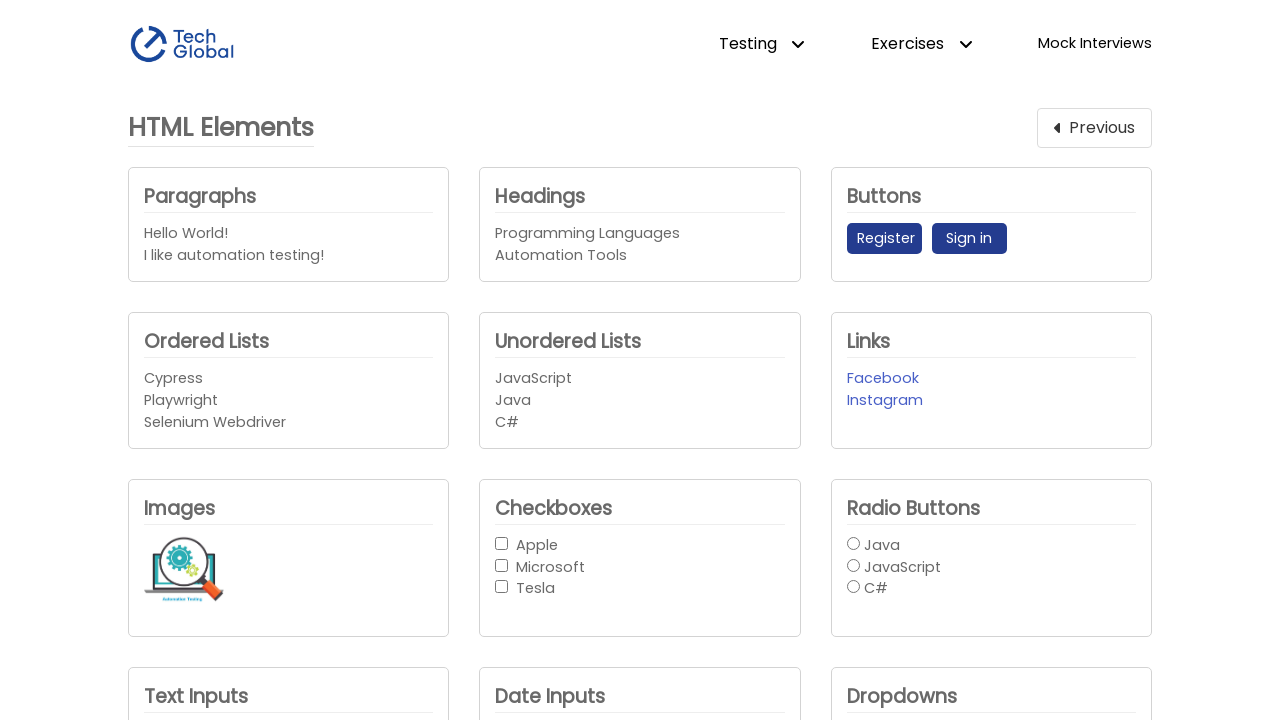

Counted inner h4 elements: 2
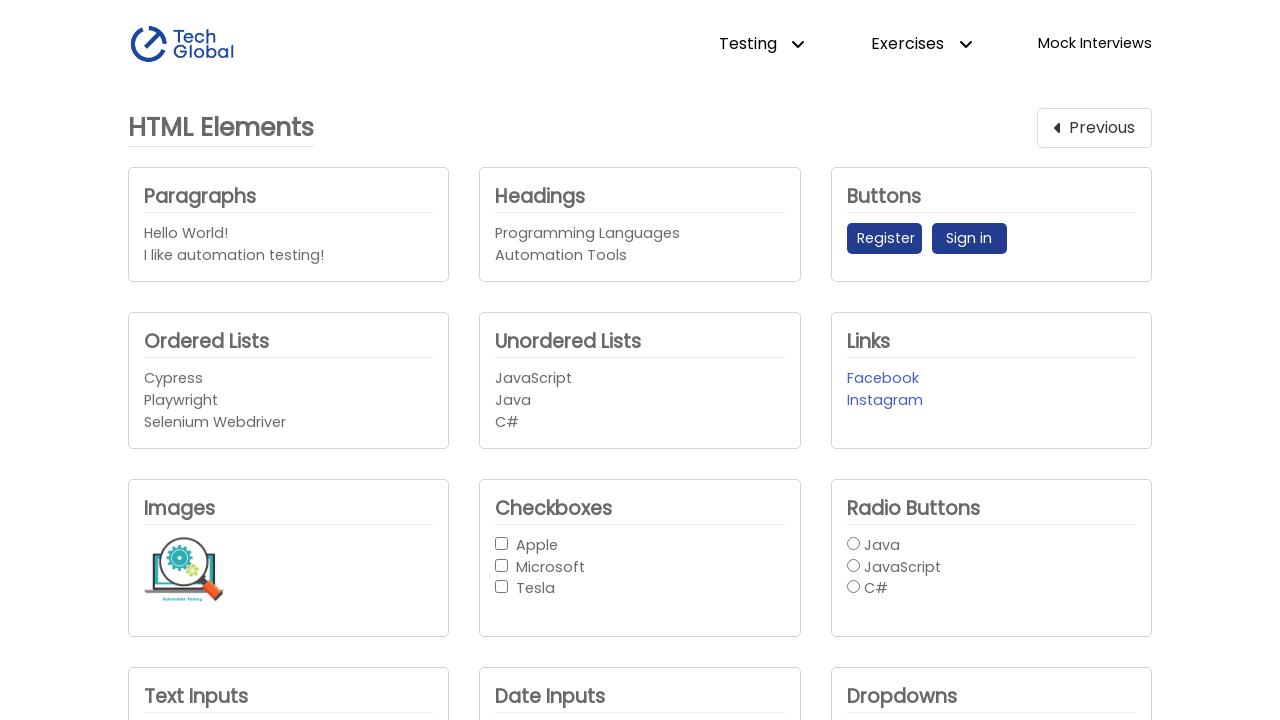

Retrieved data-identifier attribute value: Headings
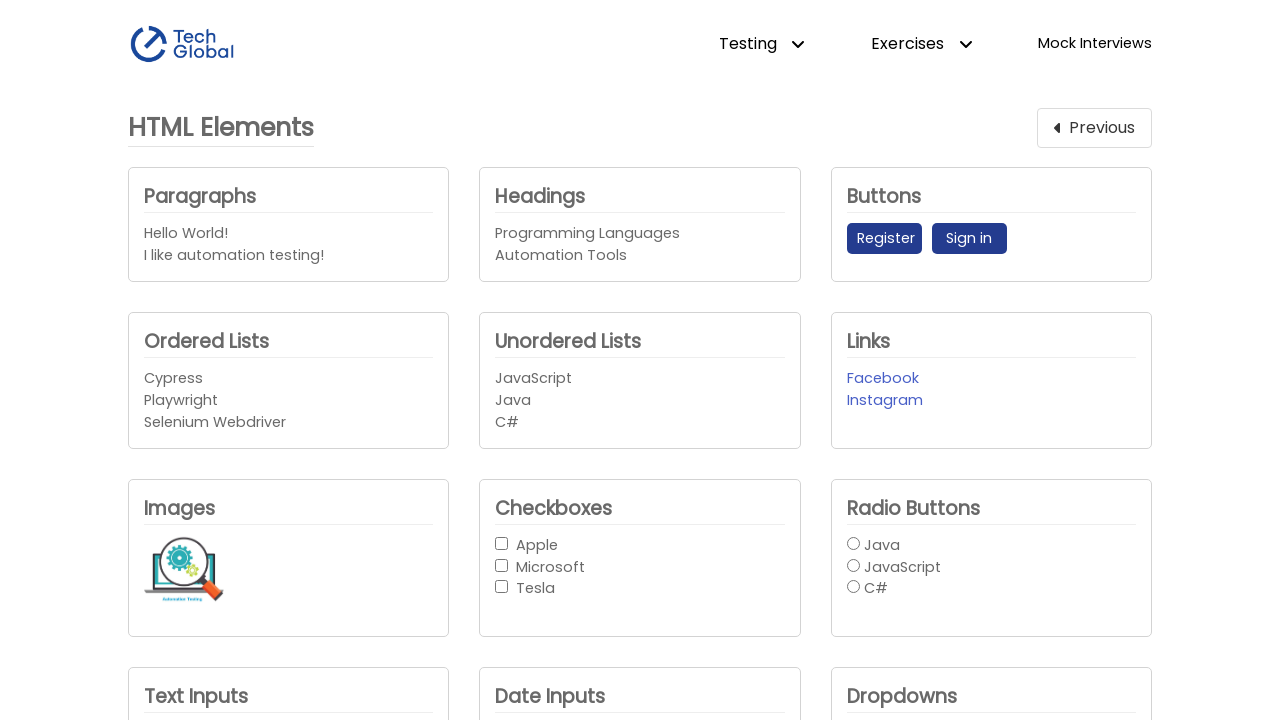

Located company dropdown element
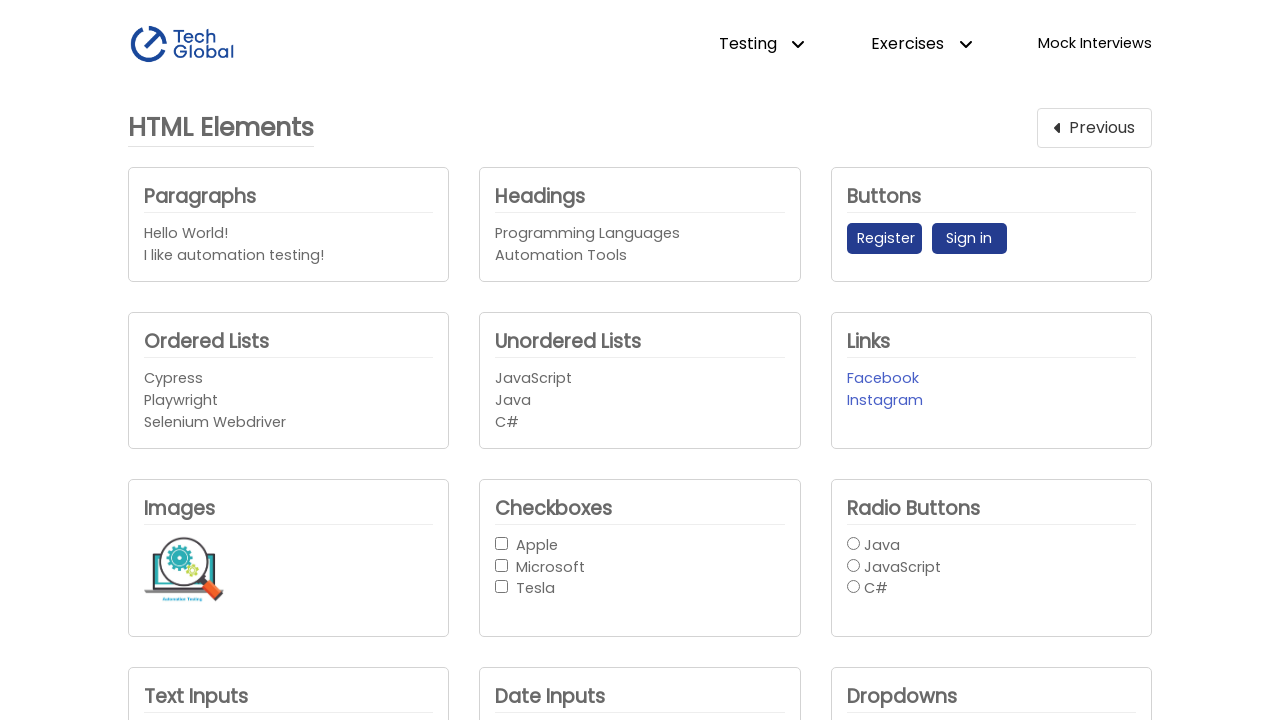

Selected option at index 1 from company dropdown on #company_dropdown1
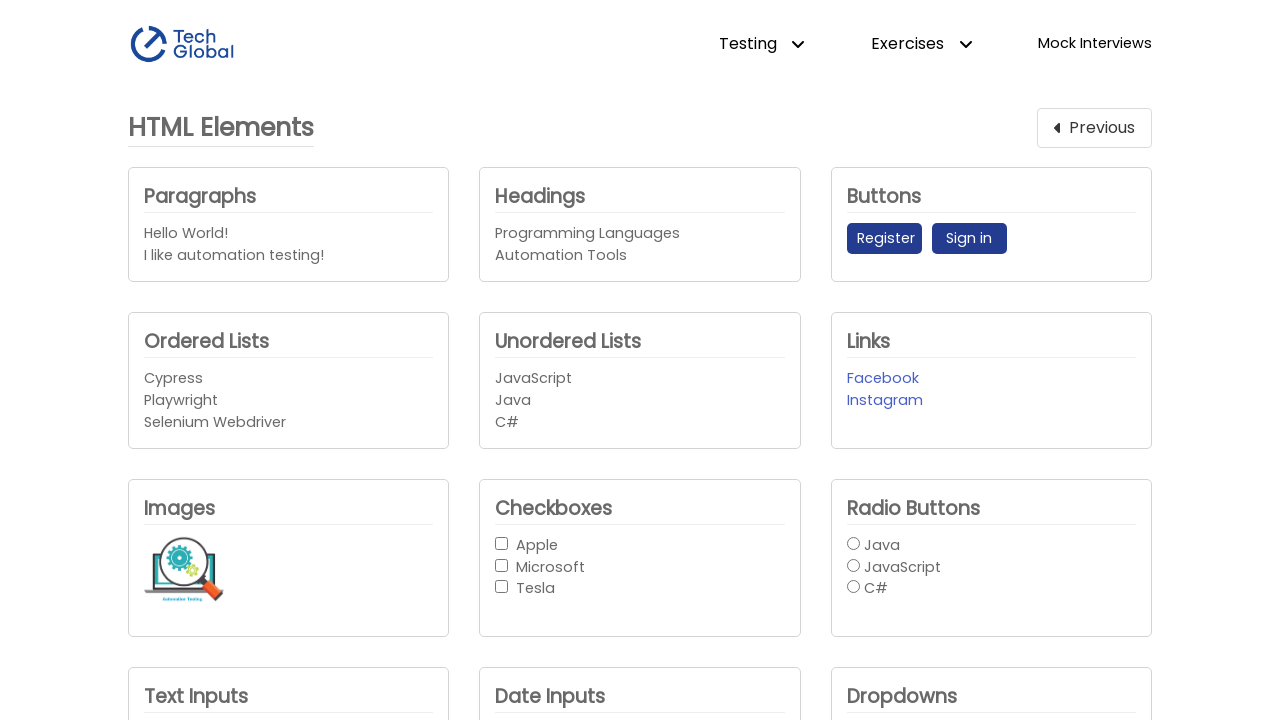

Retrieved company dropdown selected option value: Apple
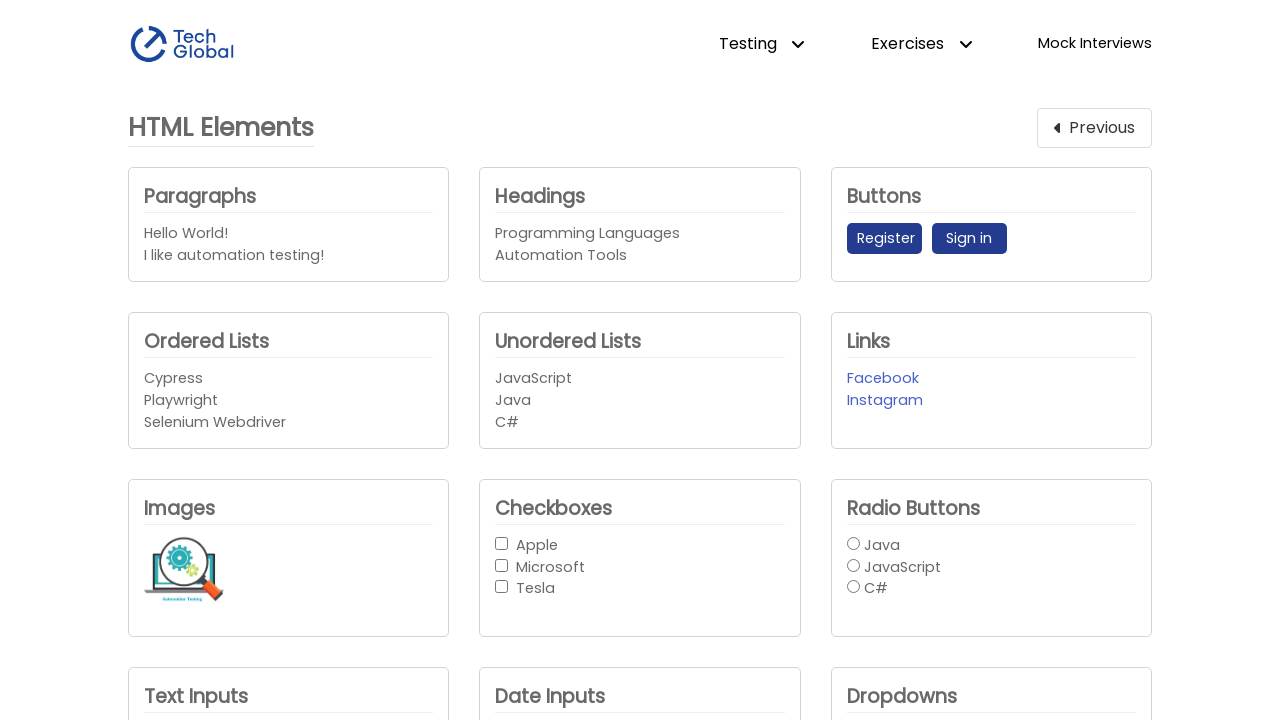

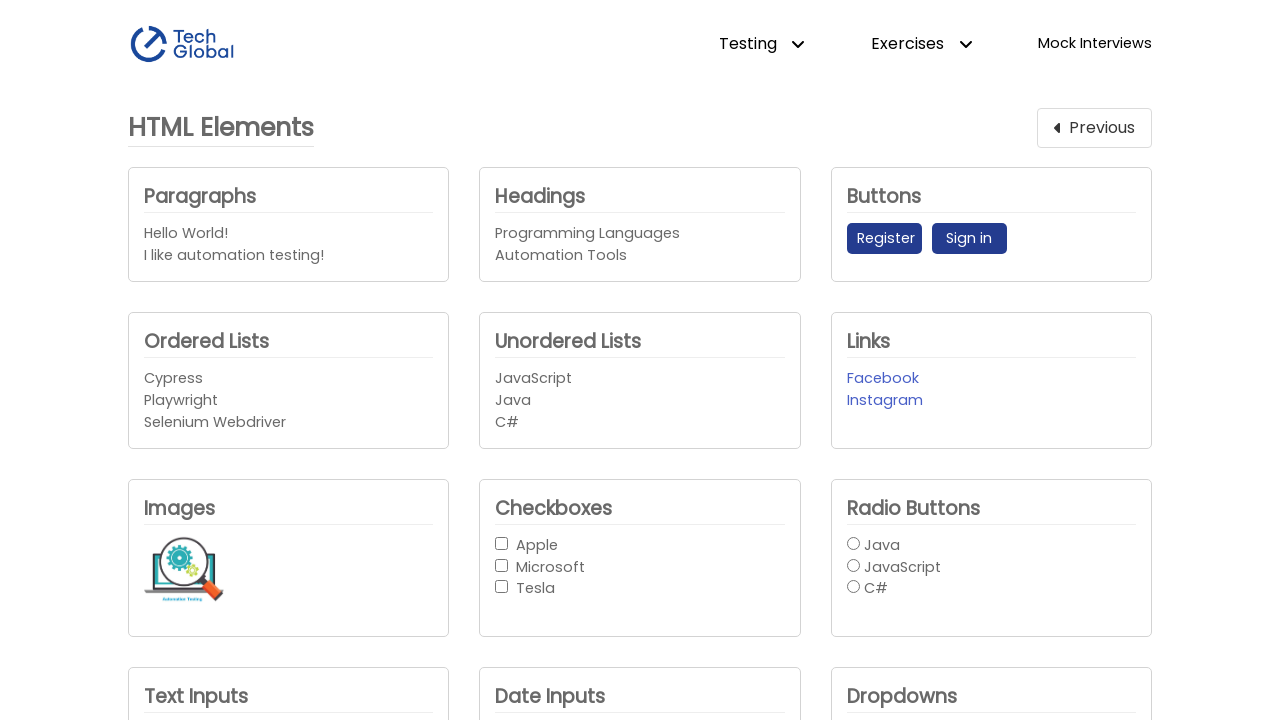